Tests a text box form submission by filling in full name, email, current address, and permanent address fields, then clicking submit and verifying the submitted information is displayed below the form.

Starting URL: https://demoqa.com/text-box

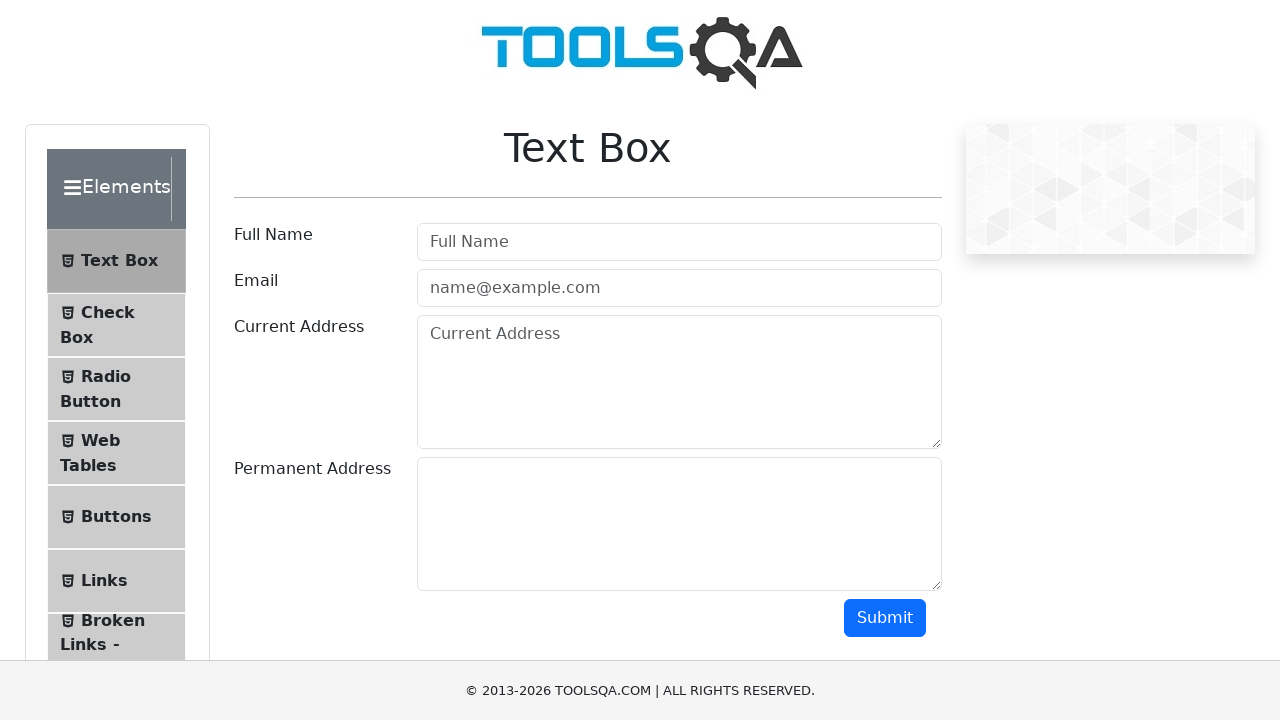

Filled in full name field with 'John Doe' on #userName
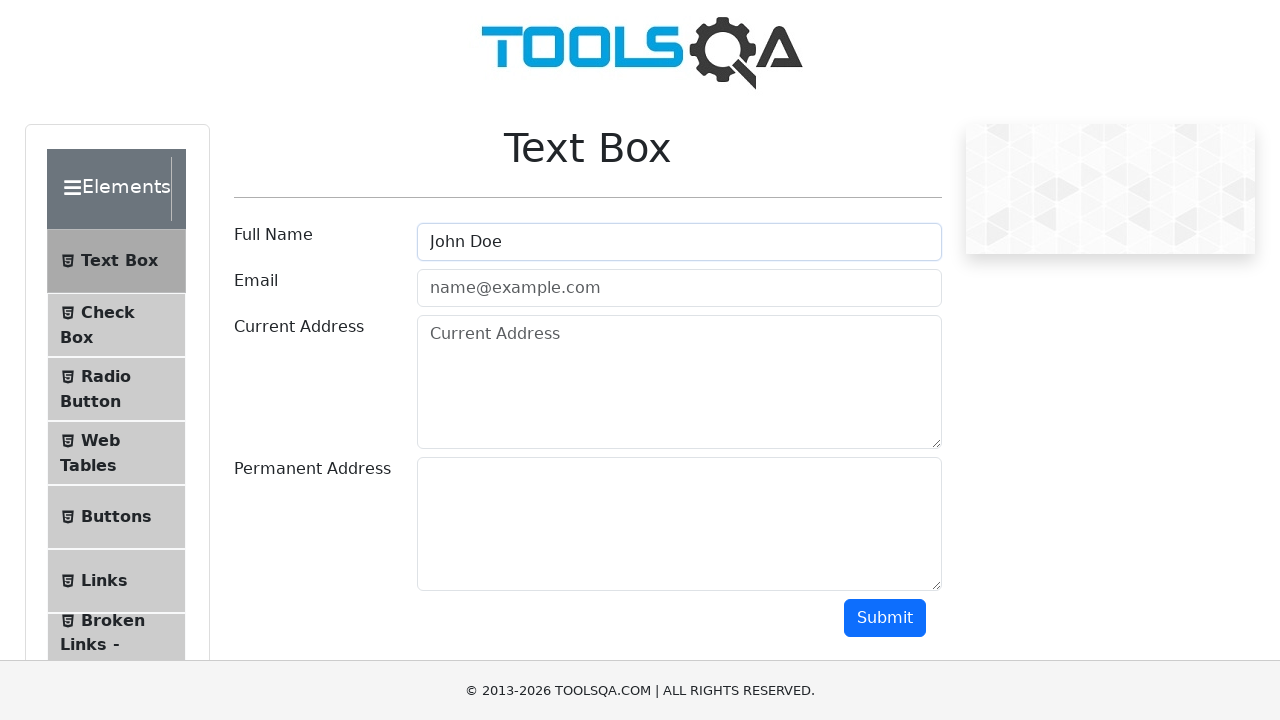

Filled in email field with 'JohnDoe@mail.com' on #userEmail
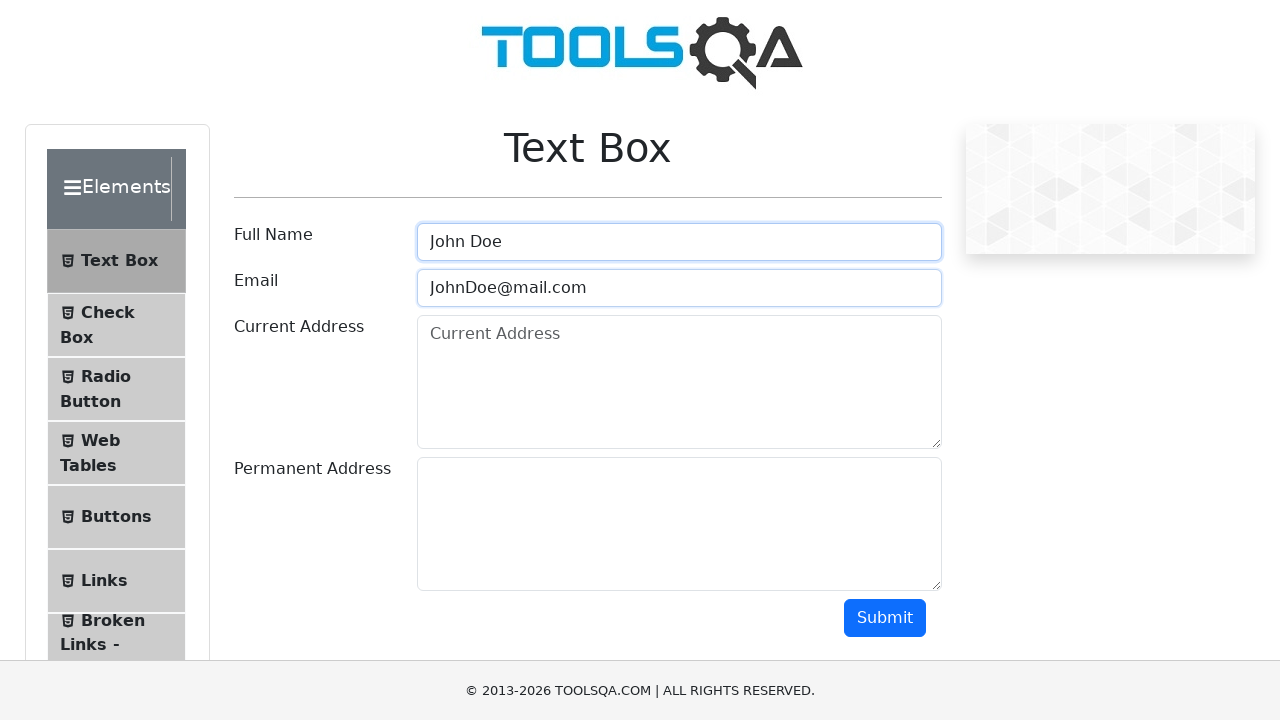

Filled in current address field with 'Evergreen 742' on #currentAddress
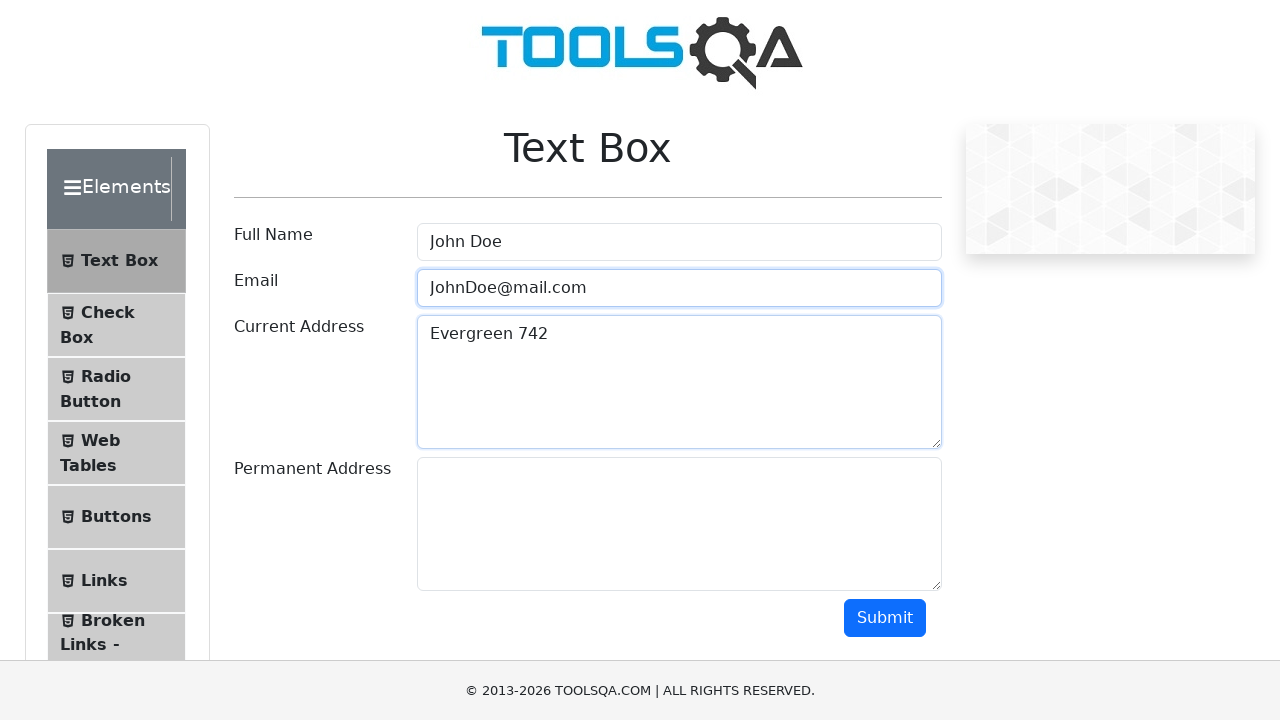

Filled in permanent address field with 'Evergreen 742' on #permanentAddress
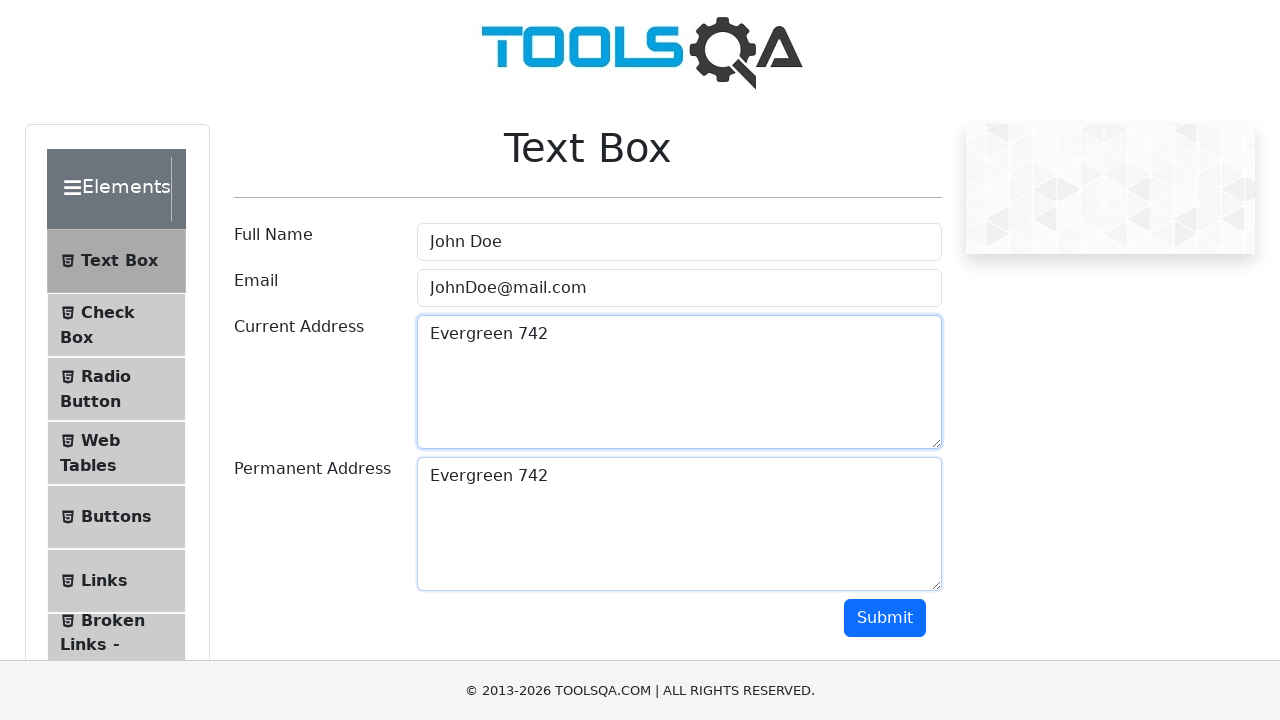

Clicked submit button to submit the form at (885, 618) on #submit
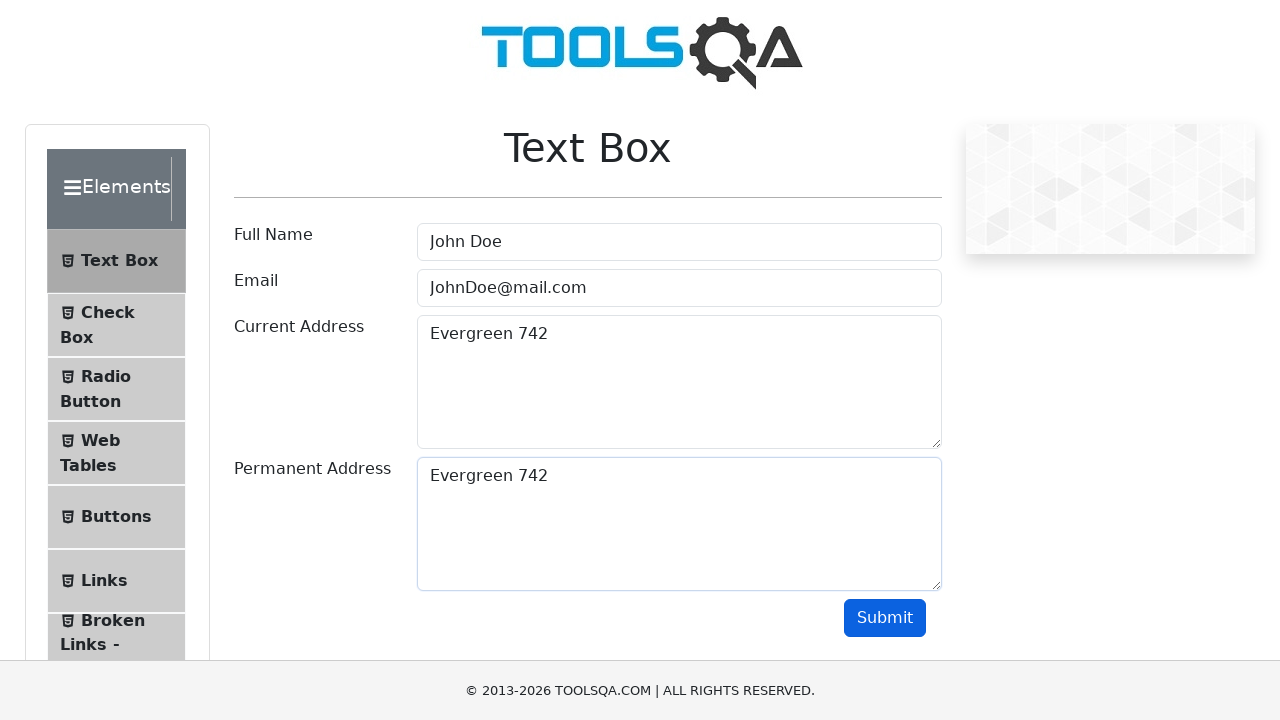

Verified submitted information is displayed in output section
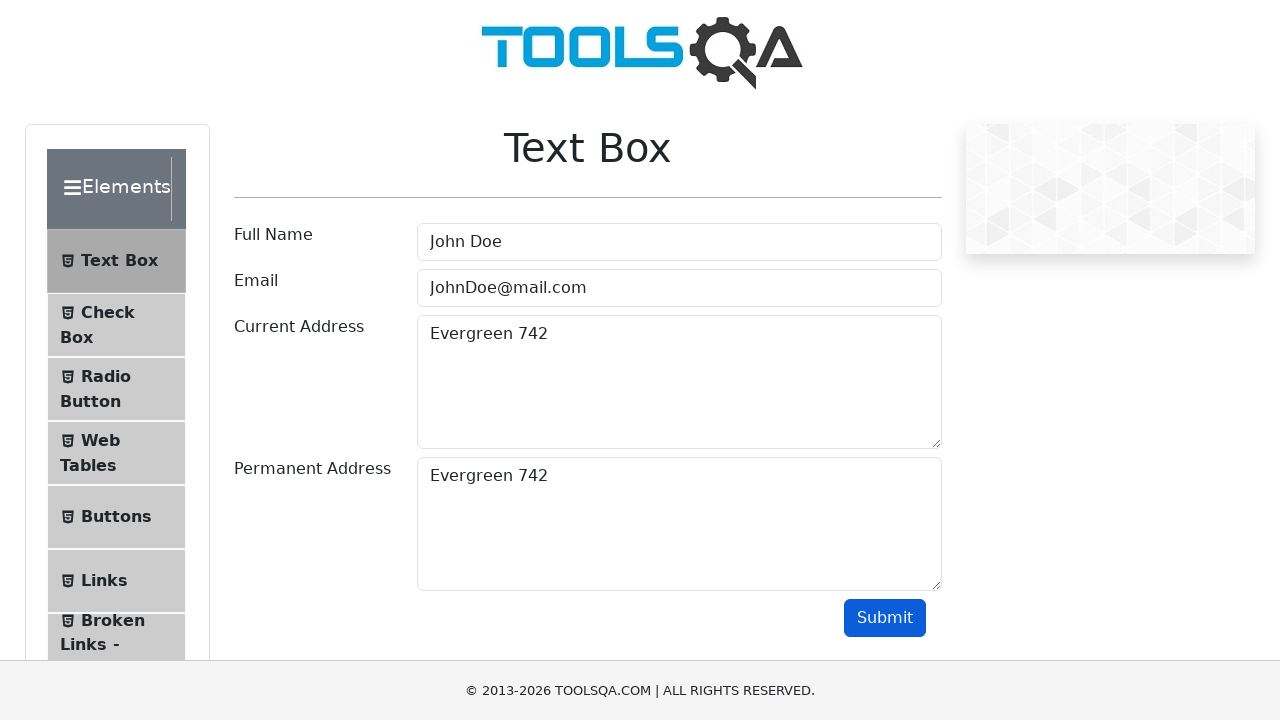

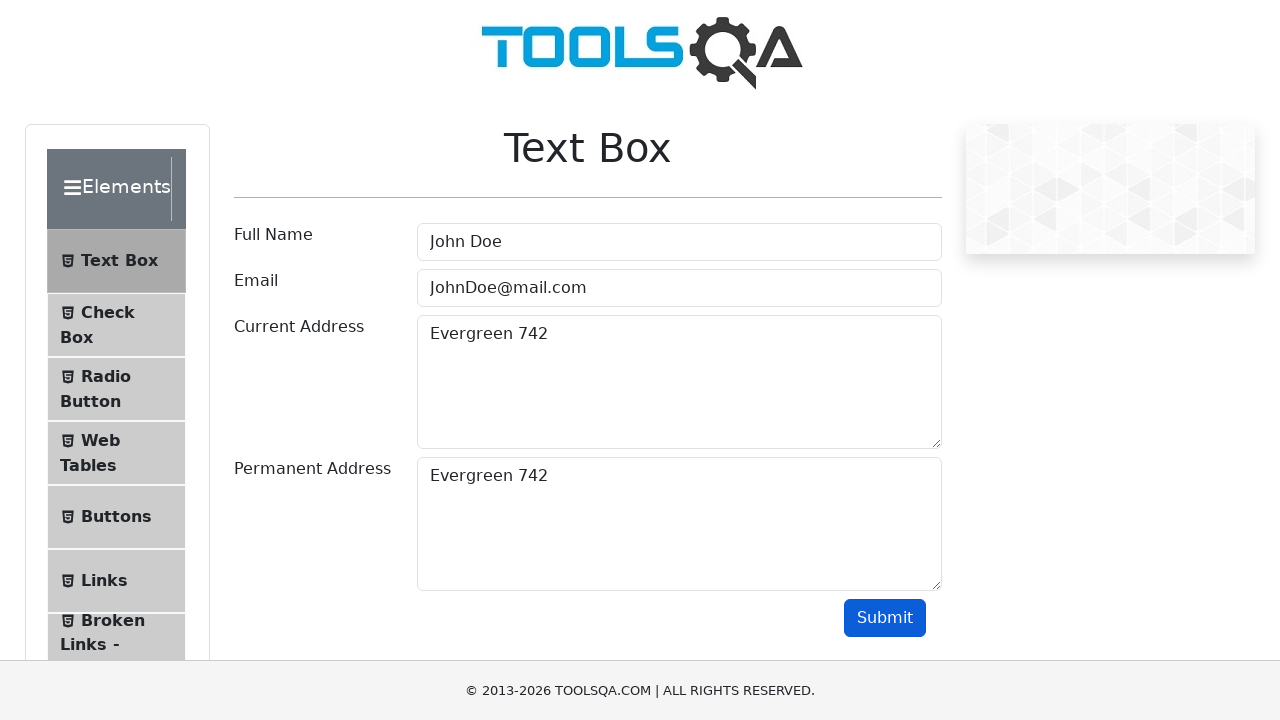